Hovers over the second figure, clicks the revealed link, and verifies navigation to the second user profile

Starting URL: https://the-internet.herokuapp.com/hovers

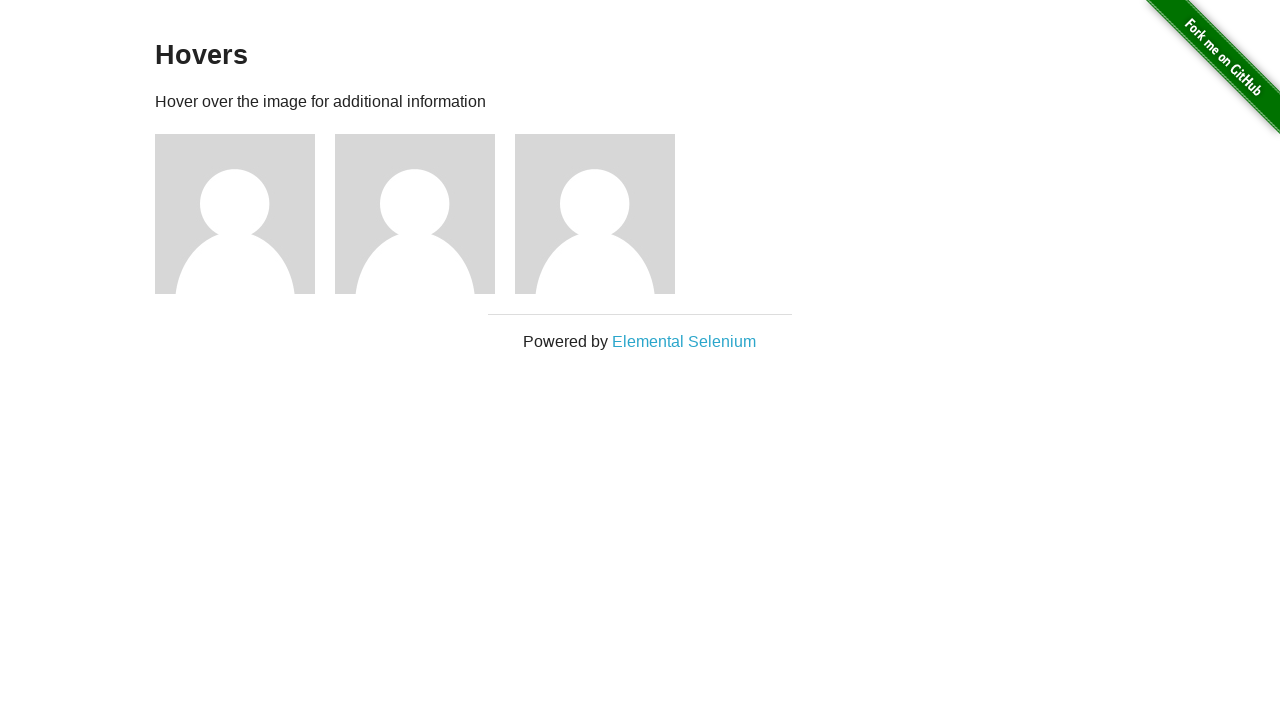

Hovered over the second figure element at (425, 214) on .figure >> nth=1
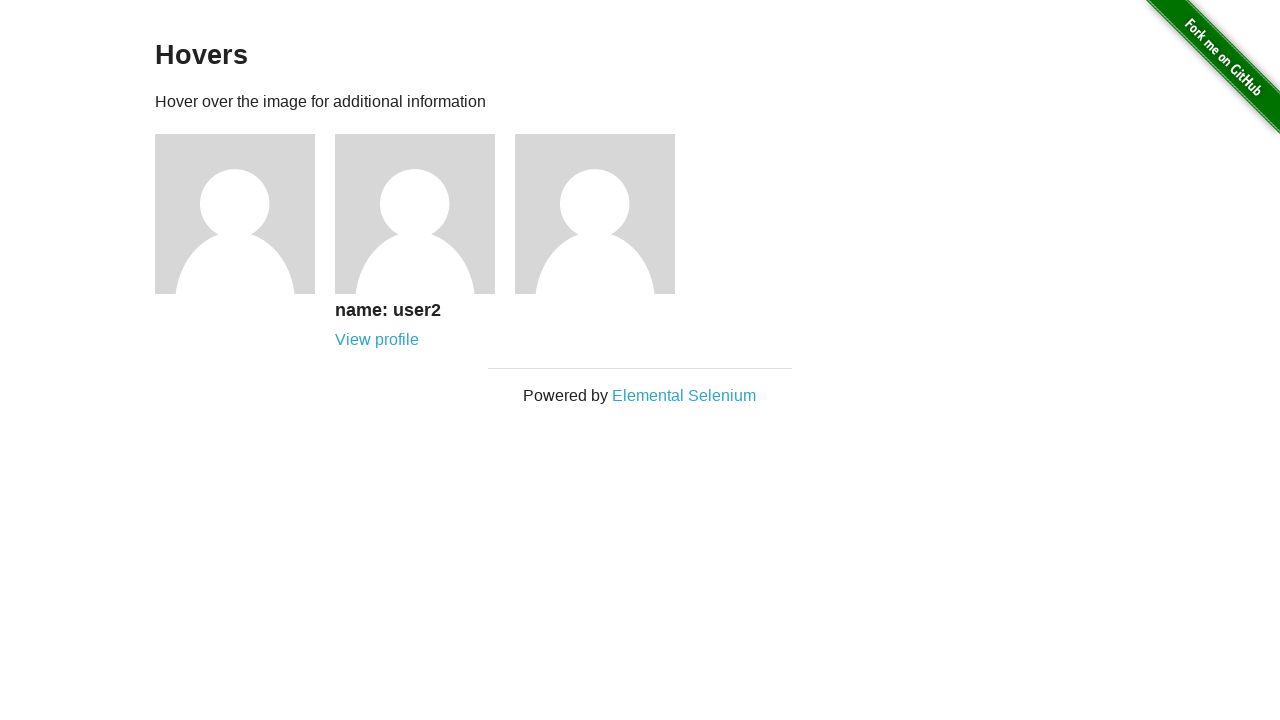

Clicked the revealed link in the second figure's figcaption at (377, 340) on .figure >> nth=1 >> .figcaption a
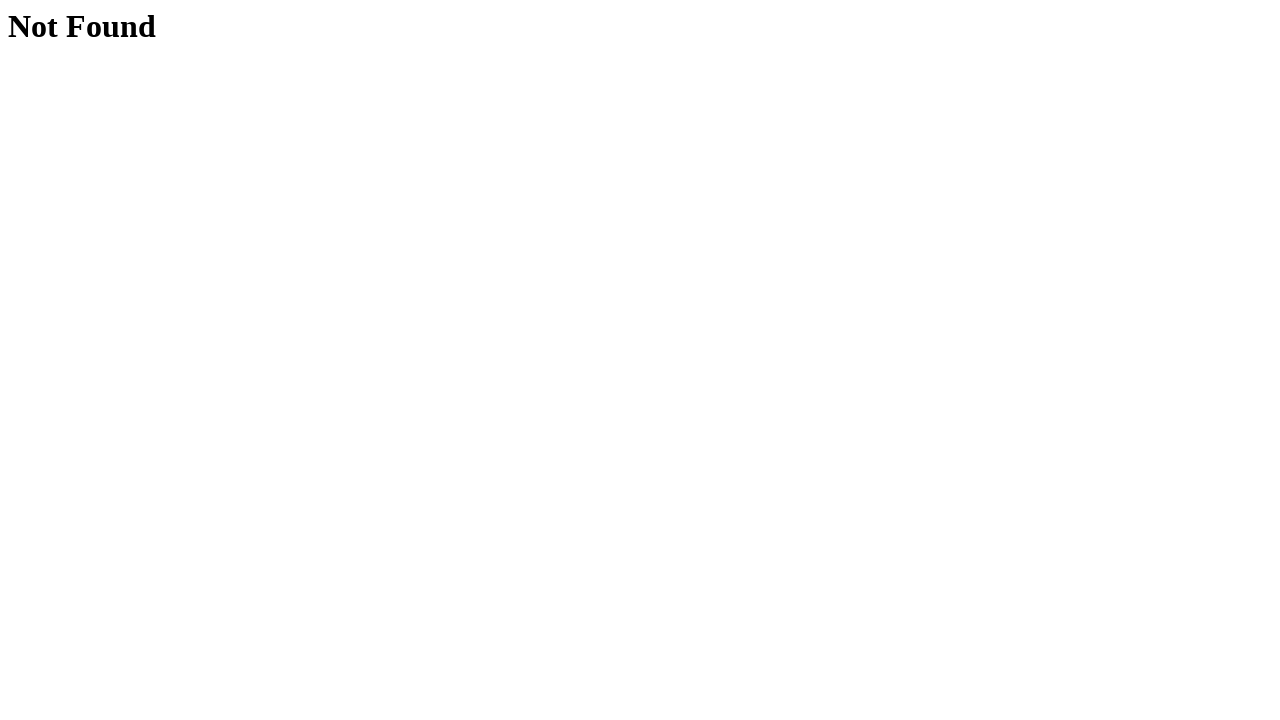

Verified navigation to the second user profile URL (users/2)
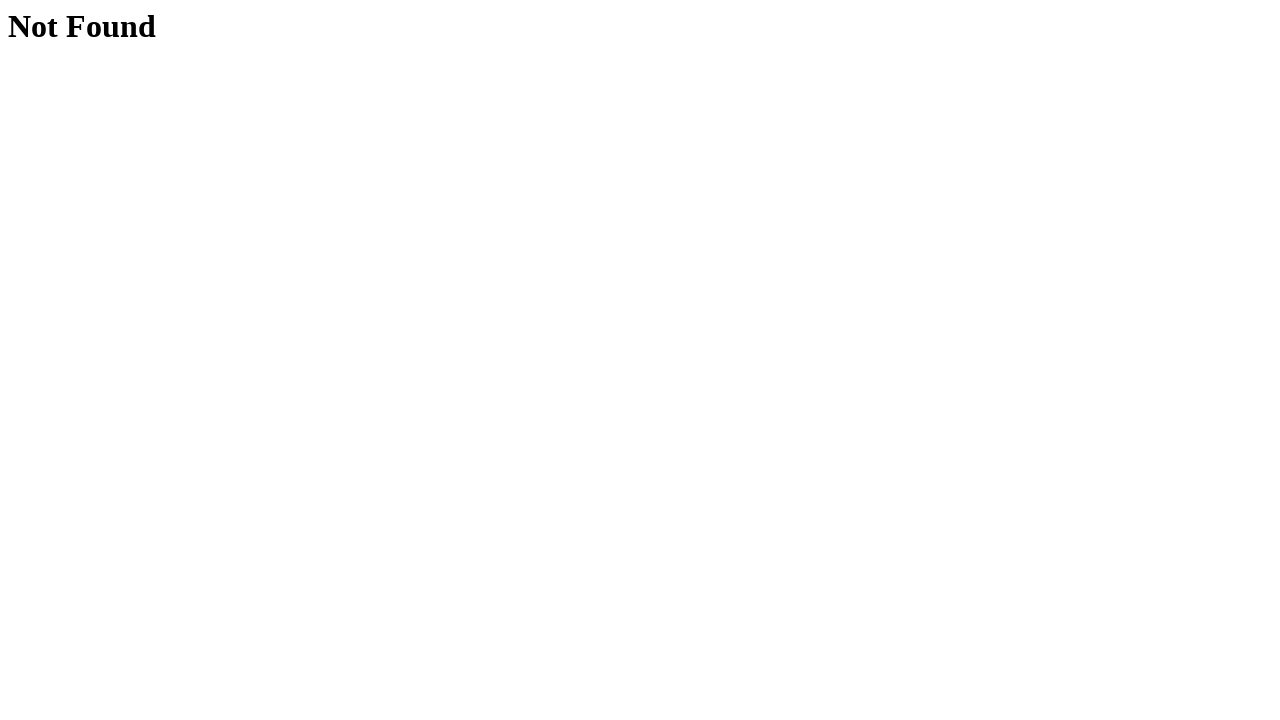

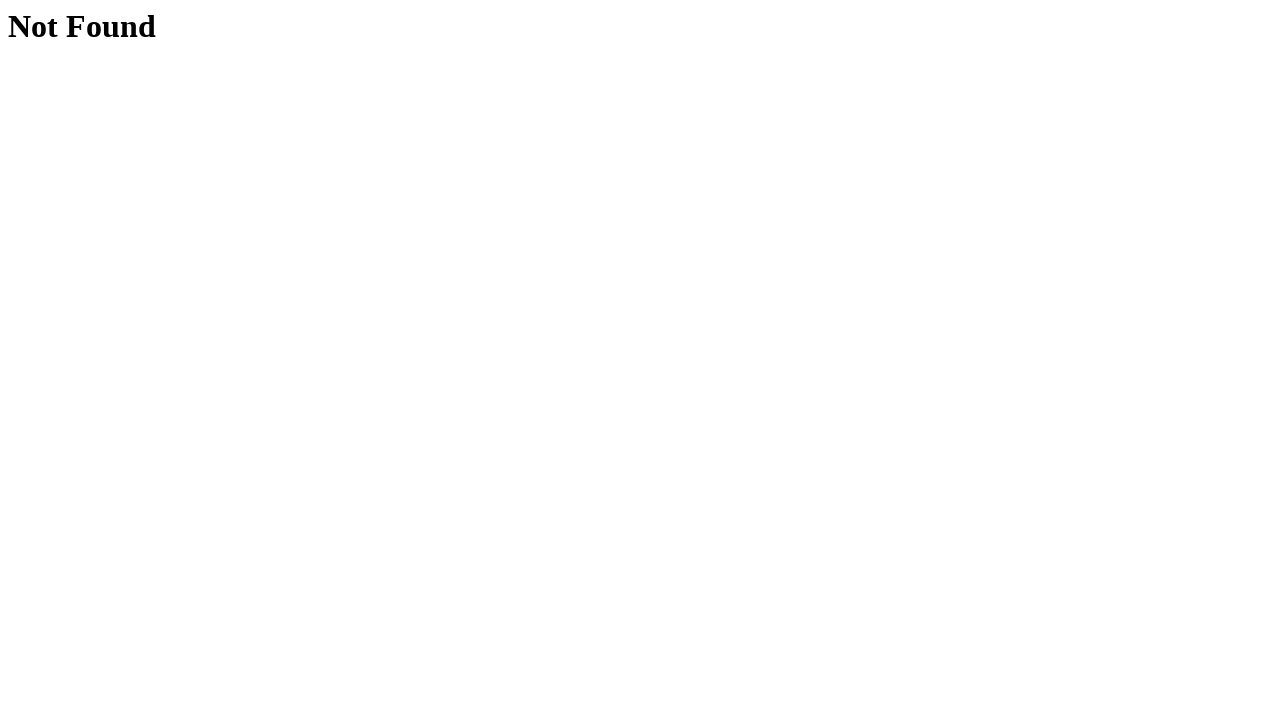